Tests JavaScript prompt alert functionality by clicking a button to trigger a prompt, entering text, and accepting the alert

Starting URL: https://demoqa.com/alerts

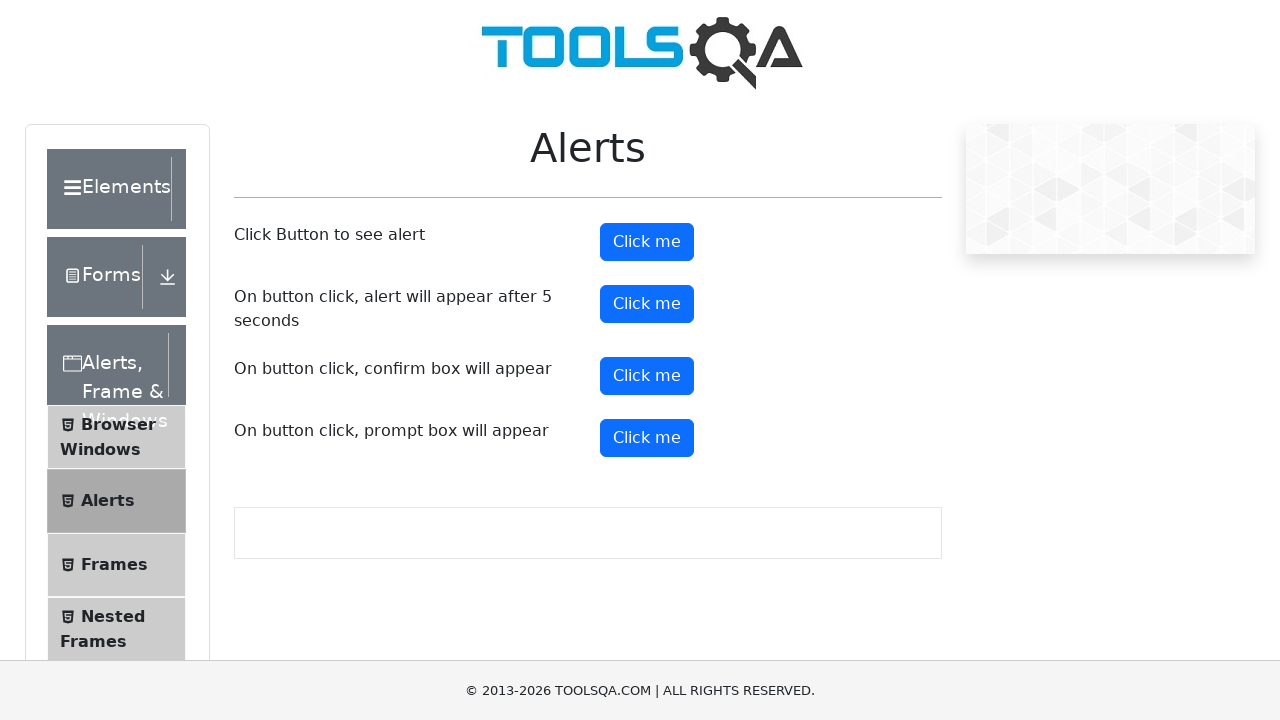

Set up dialog handler to accept prompt with text 'Jennifer'
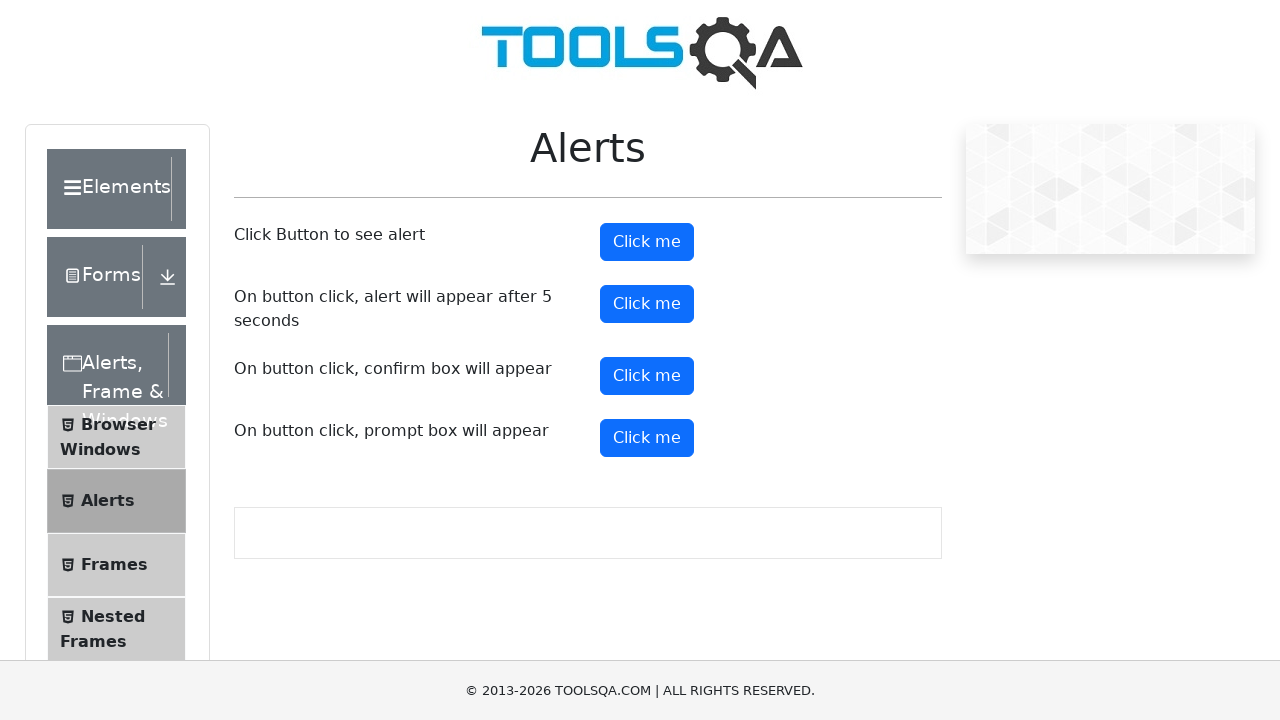

Clicked prompt button to trigger JavaScript alert at (647, 438) on button#promtButton
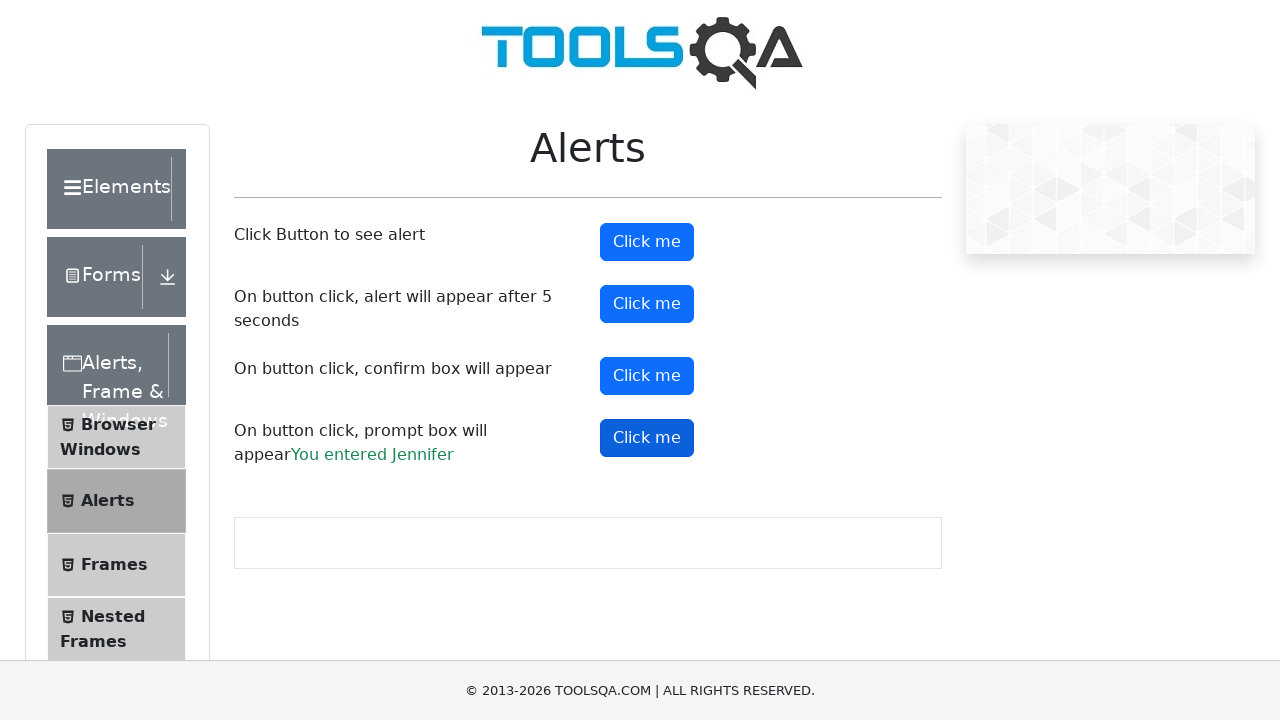

Waited for dialog to be processed
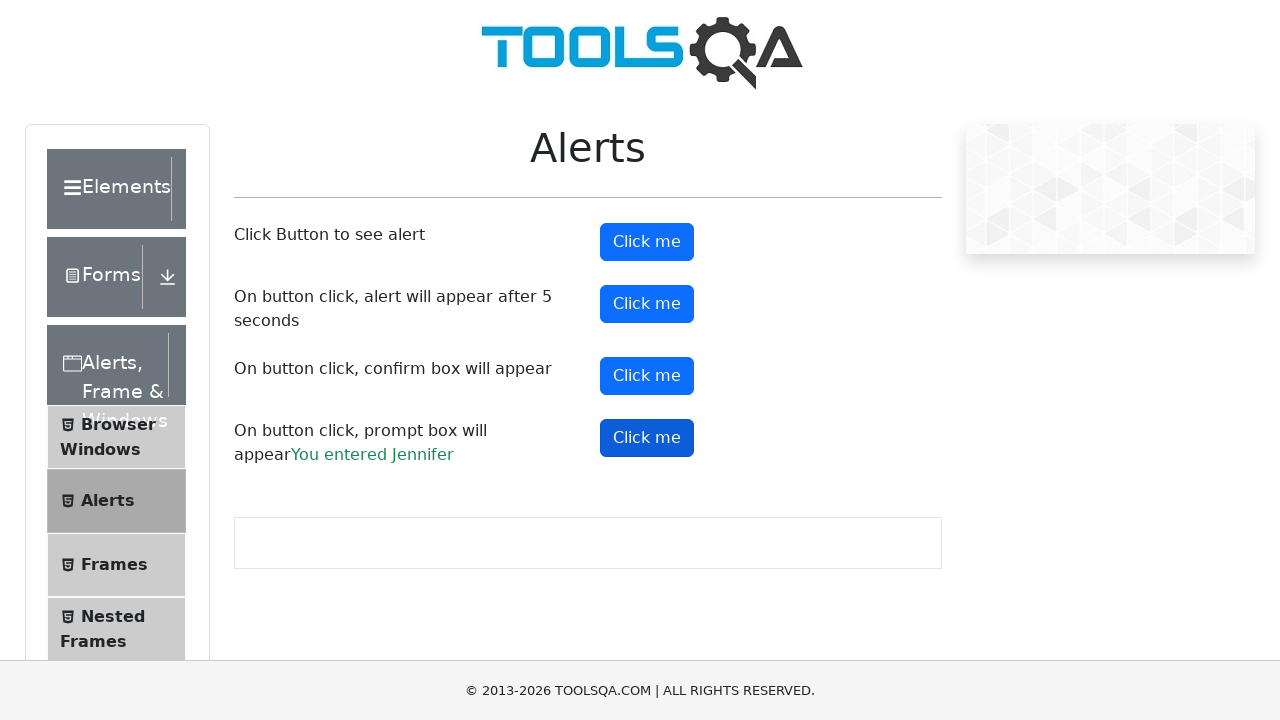

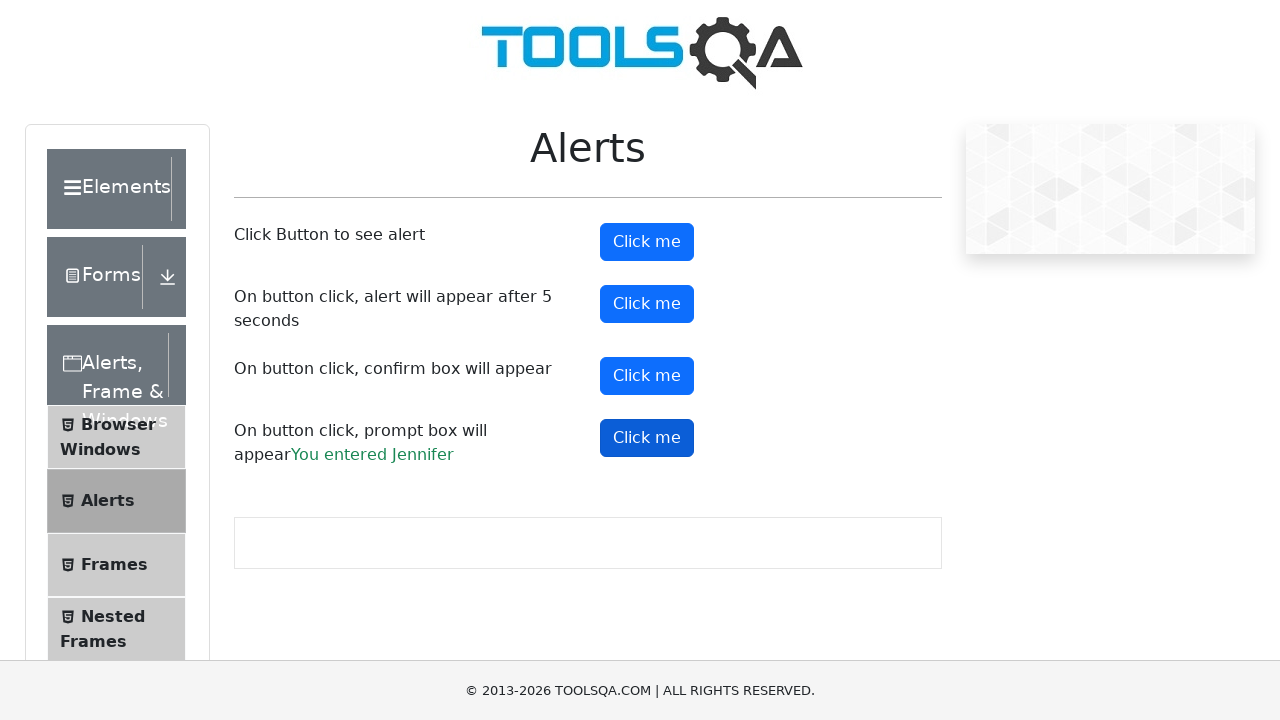